Navigates to a Japanese blog post, checks if a table of contents (TOC) exists, and if the TOC is collapsed, clicks to expand it and verifies it opens correctly.

Starting URL: https://guitarrapc-theme.hatenablog.com/entry/2025/05/10/204601

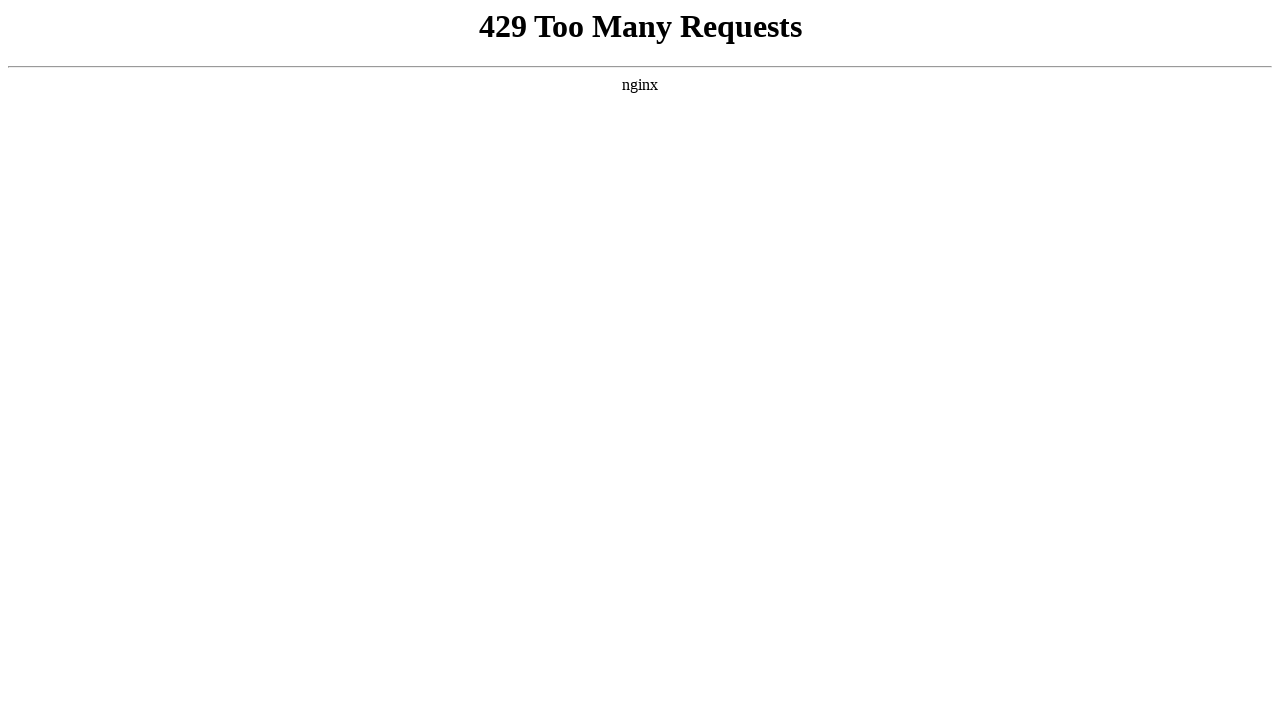

Set viewport to Surface Pro 7 resolution (912x1368)
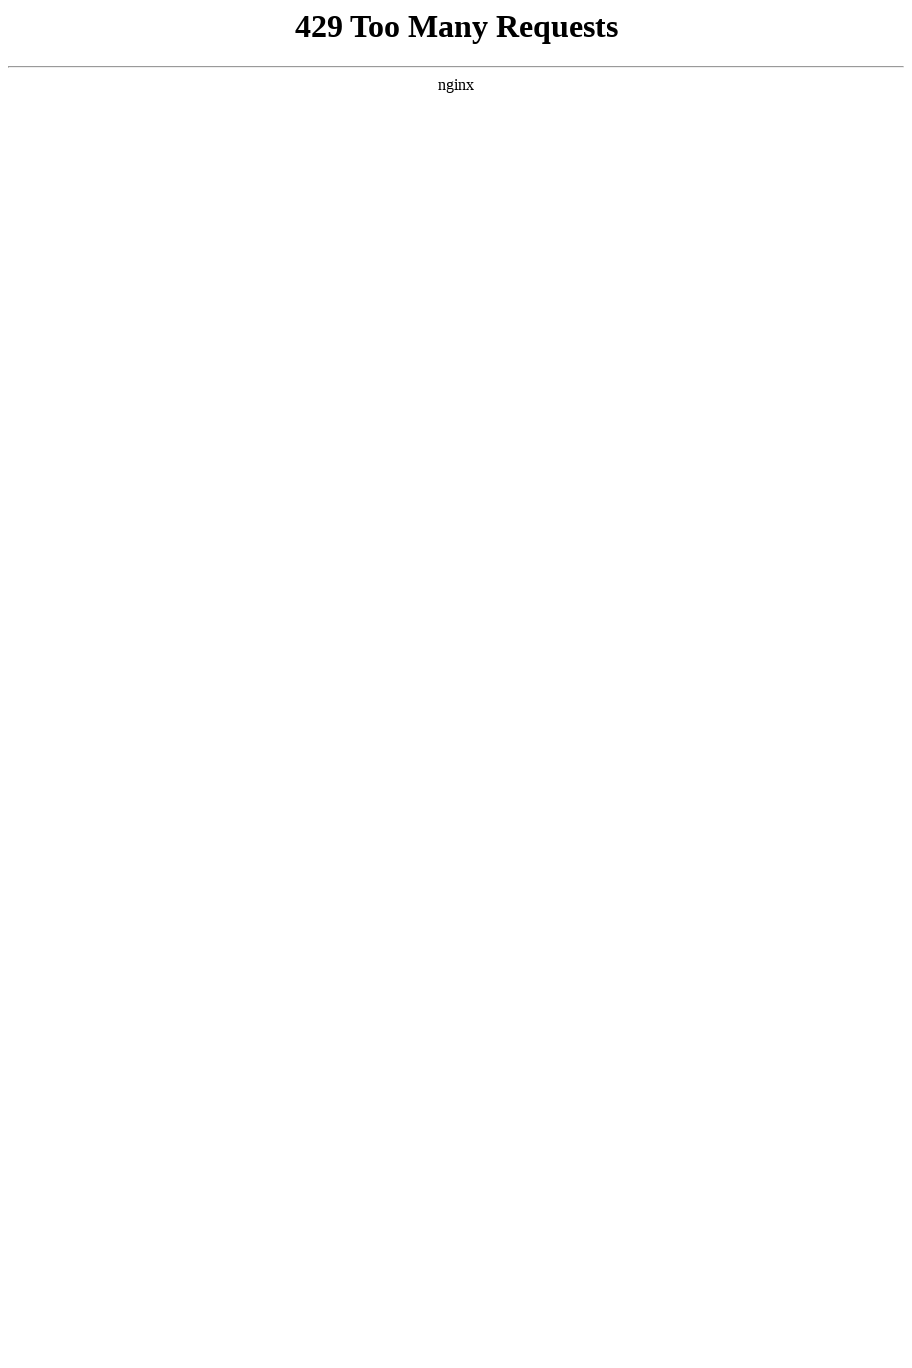

Page loaded with networkidle state
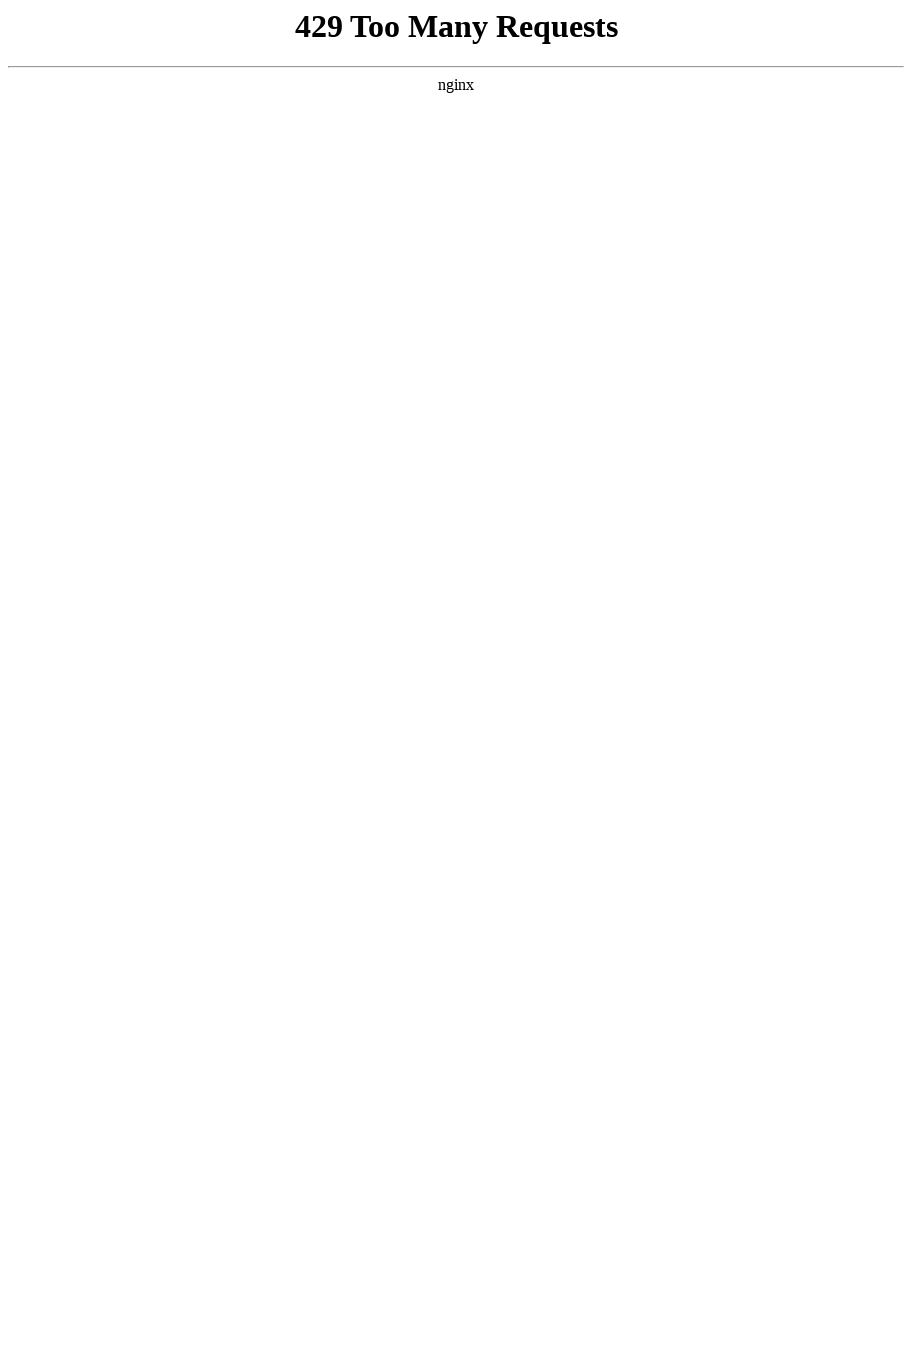

Checked if table of contents exists: False
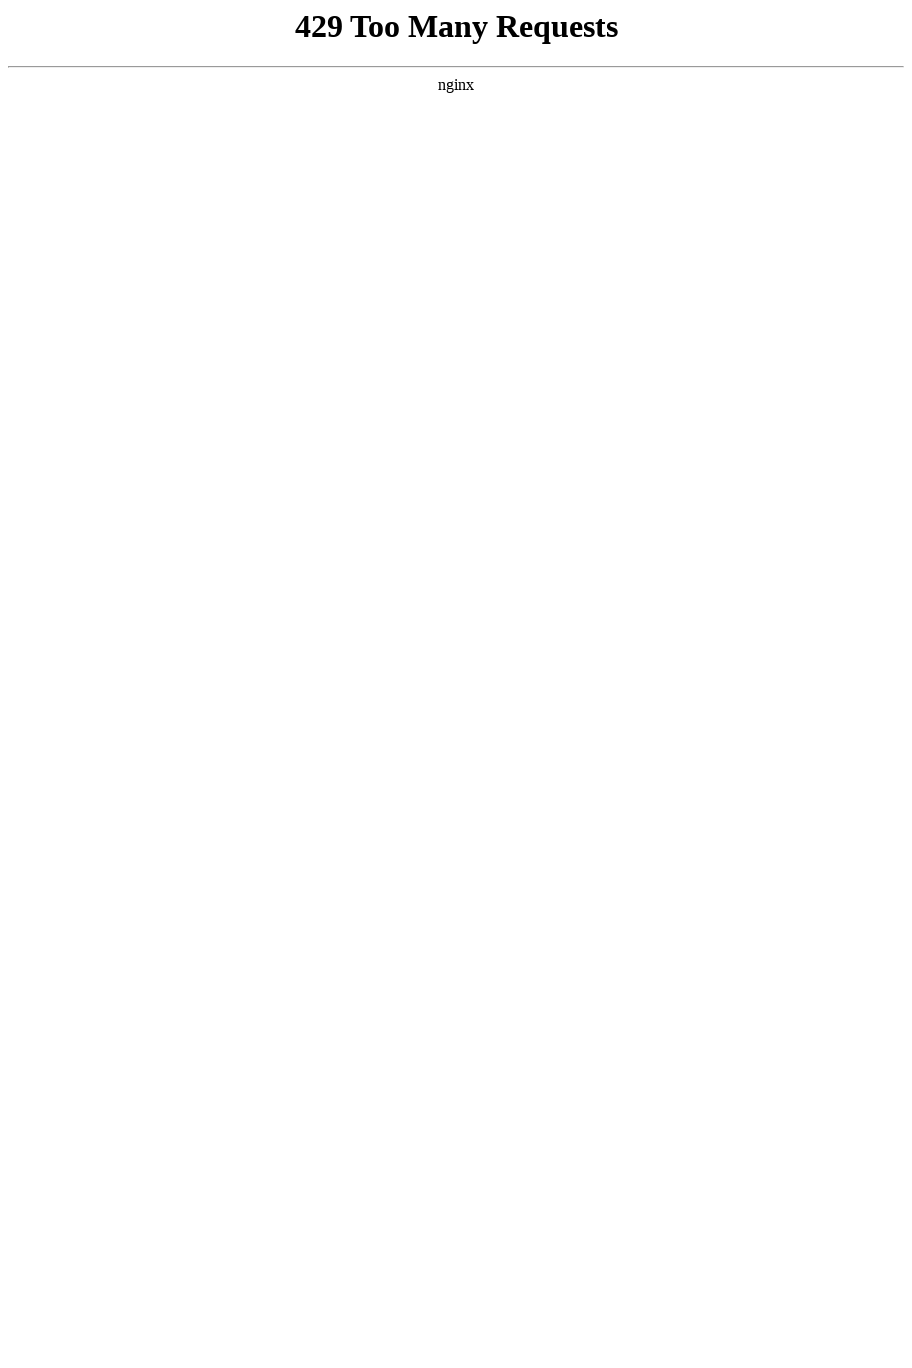

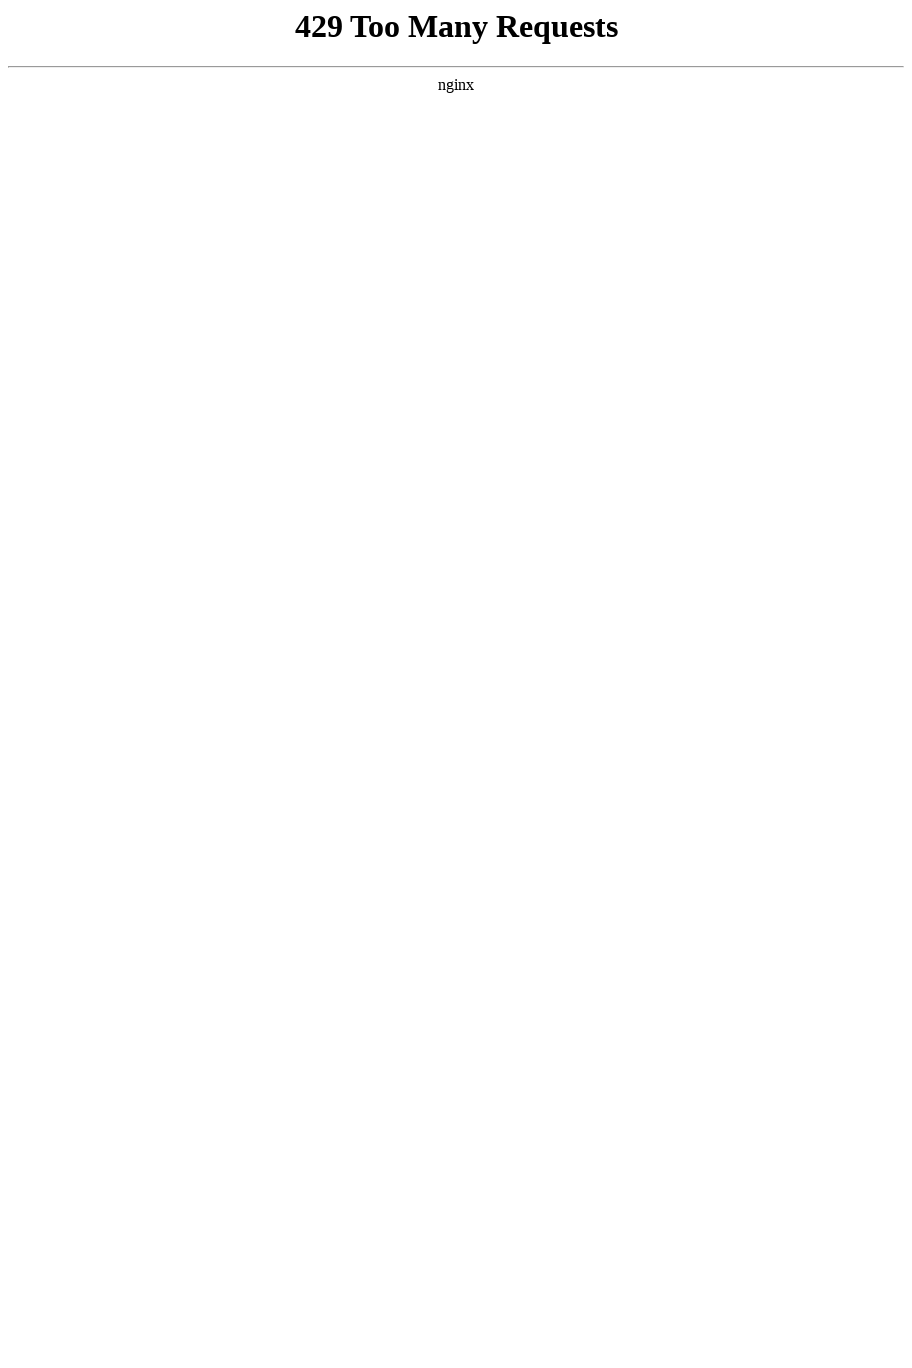